Tests adding a single element by clicking the "Add Element" button and verifying a Delete button appears

Starting URL: https://the-internet.herokuapp.com/add_remove_elements/

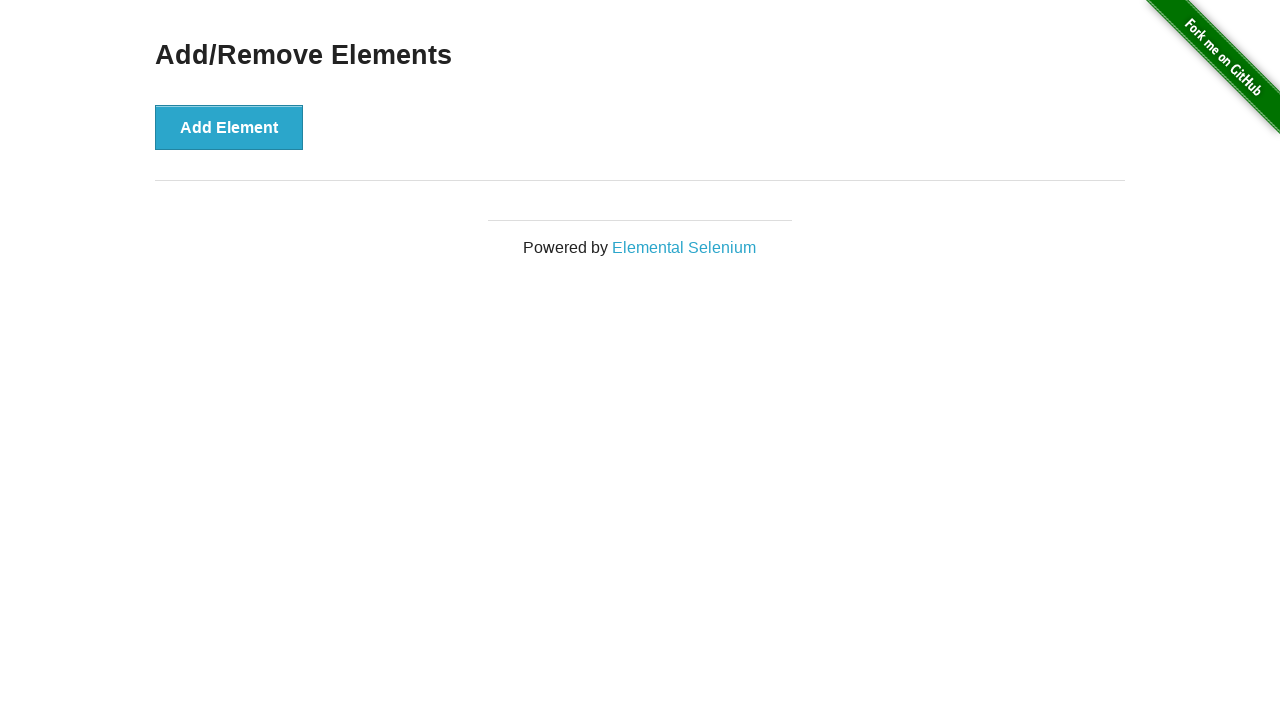

Clicked the 'Add Element' button at (229, 127) on xpath=//button[text()='Add Element']
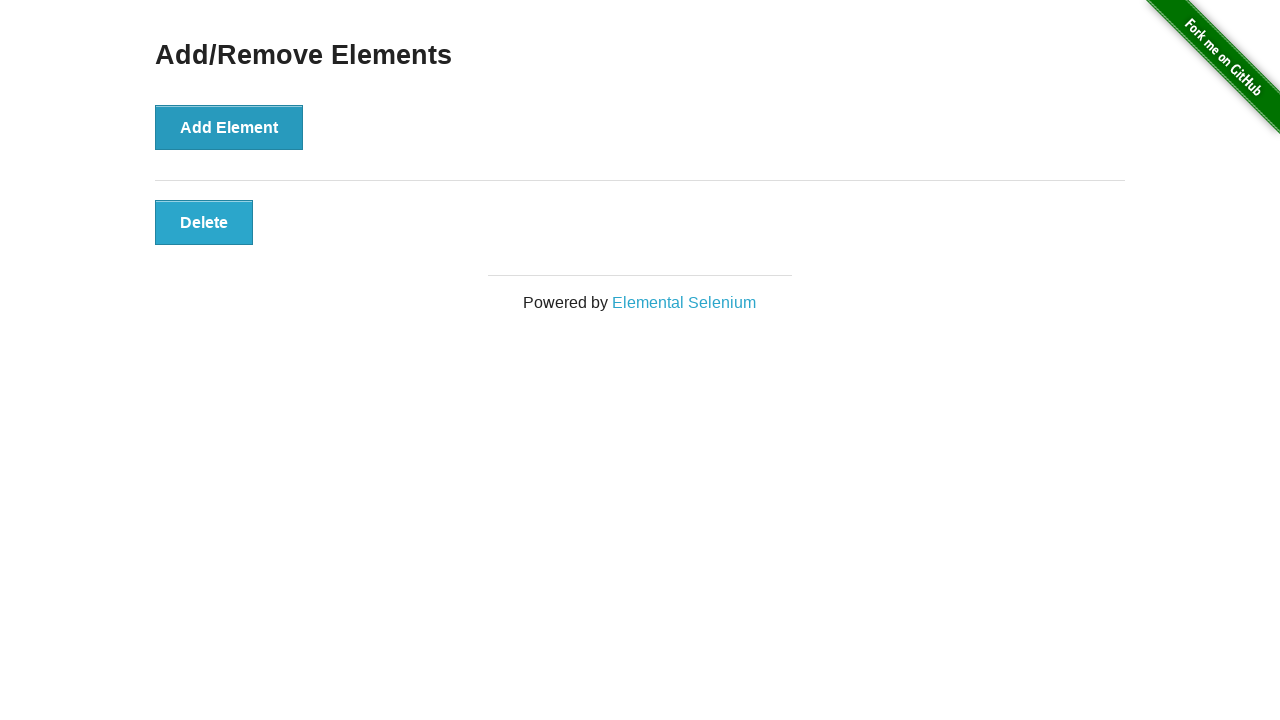

Verified that a Delete button appeared
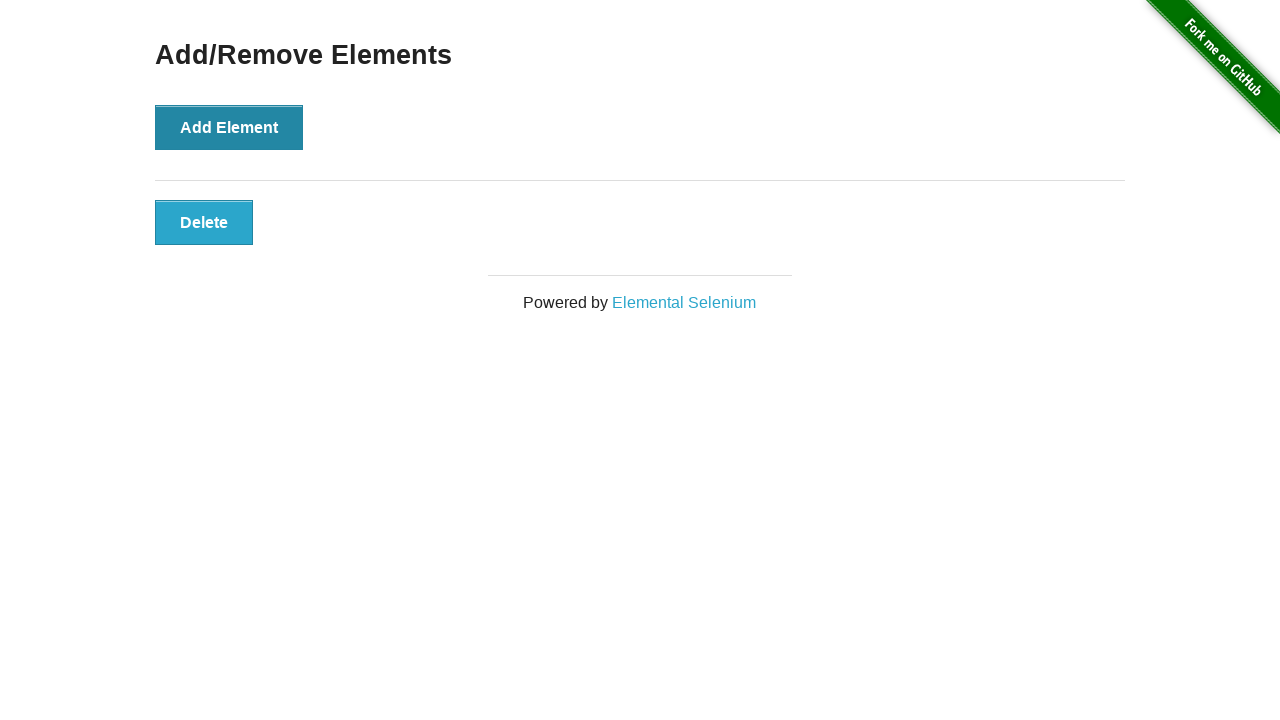

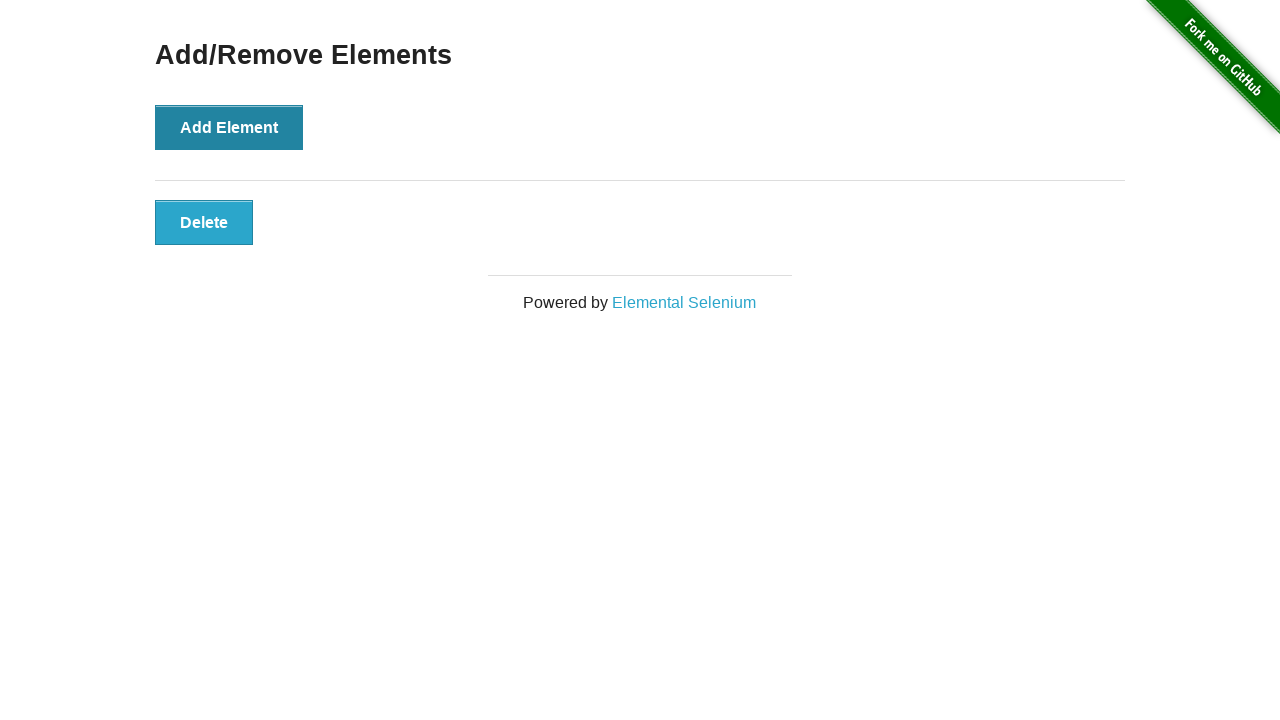